Tests radio button selection by clicking through different radio options in sequence

Starting URL: https://rahulshettyacademy.com/AutomationPractice/

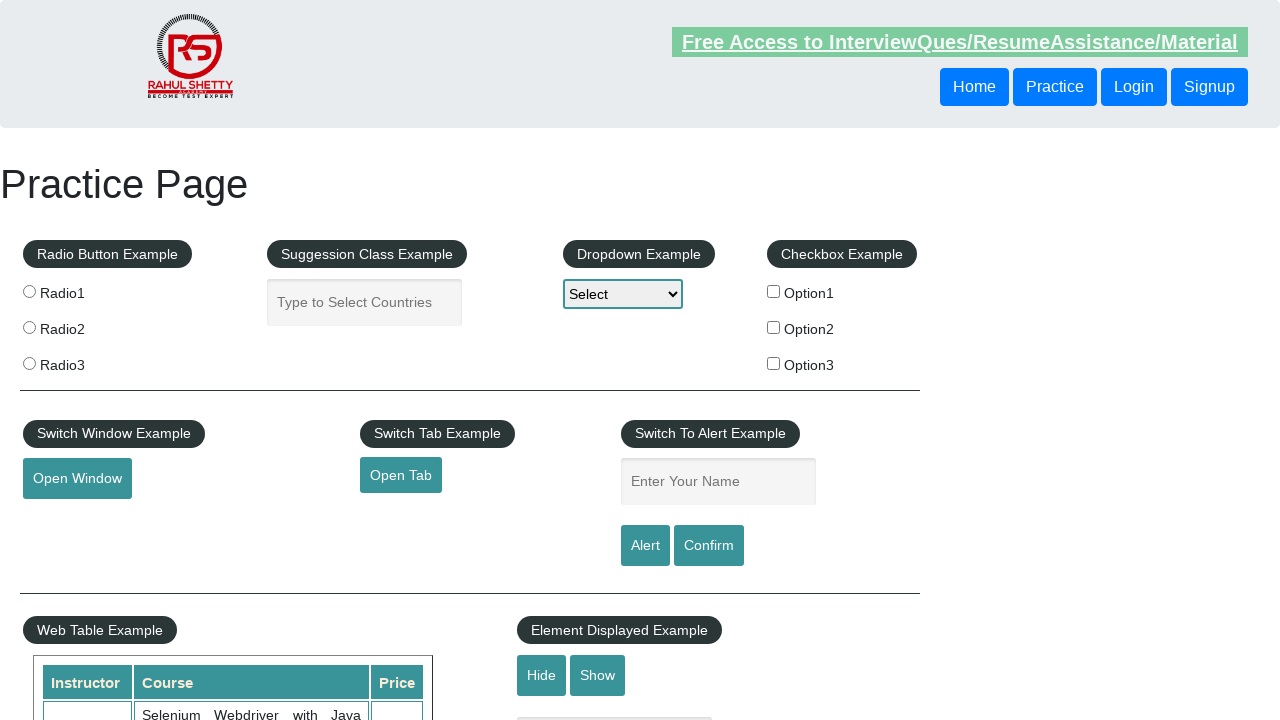

Clicked radio button 1 at (29, 291) on xpath=//div[@id='radio-btn-example']//input[@value='radio1']
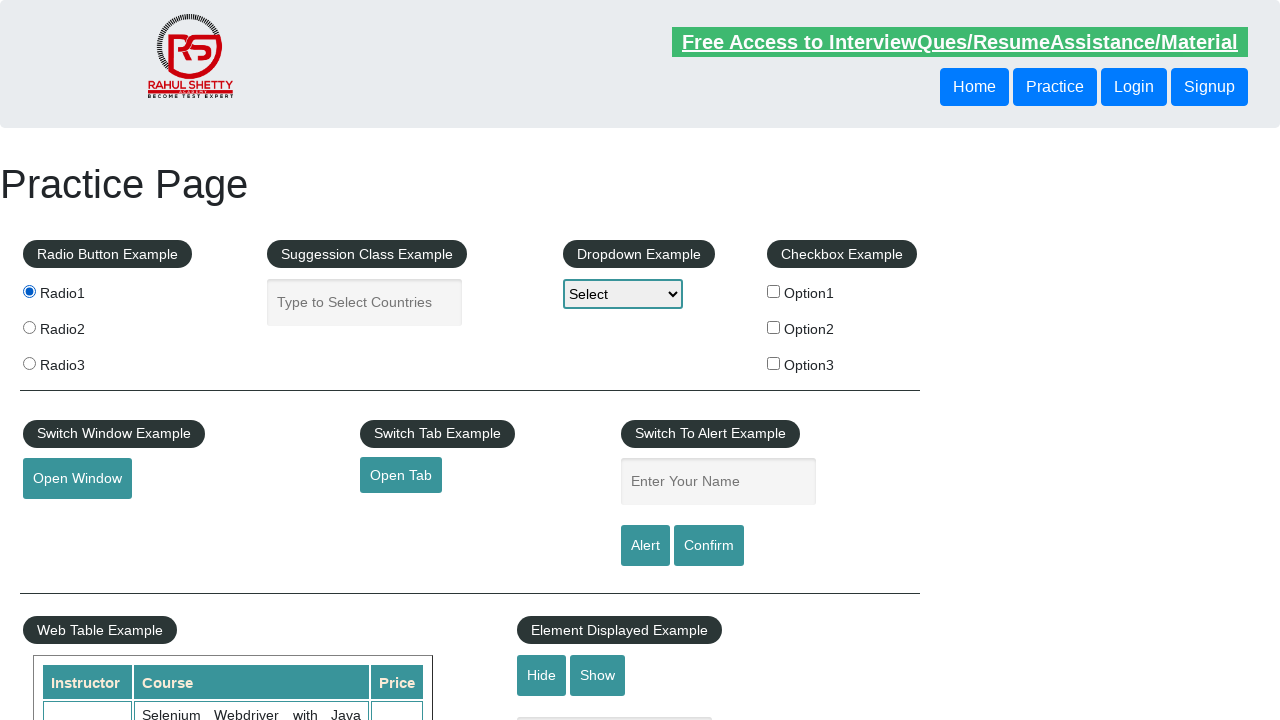

Clicked radio button 2 at (29, 327) on xpath=//div[@id='radio-btn-example']//input[@value='radio2']
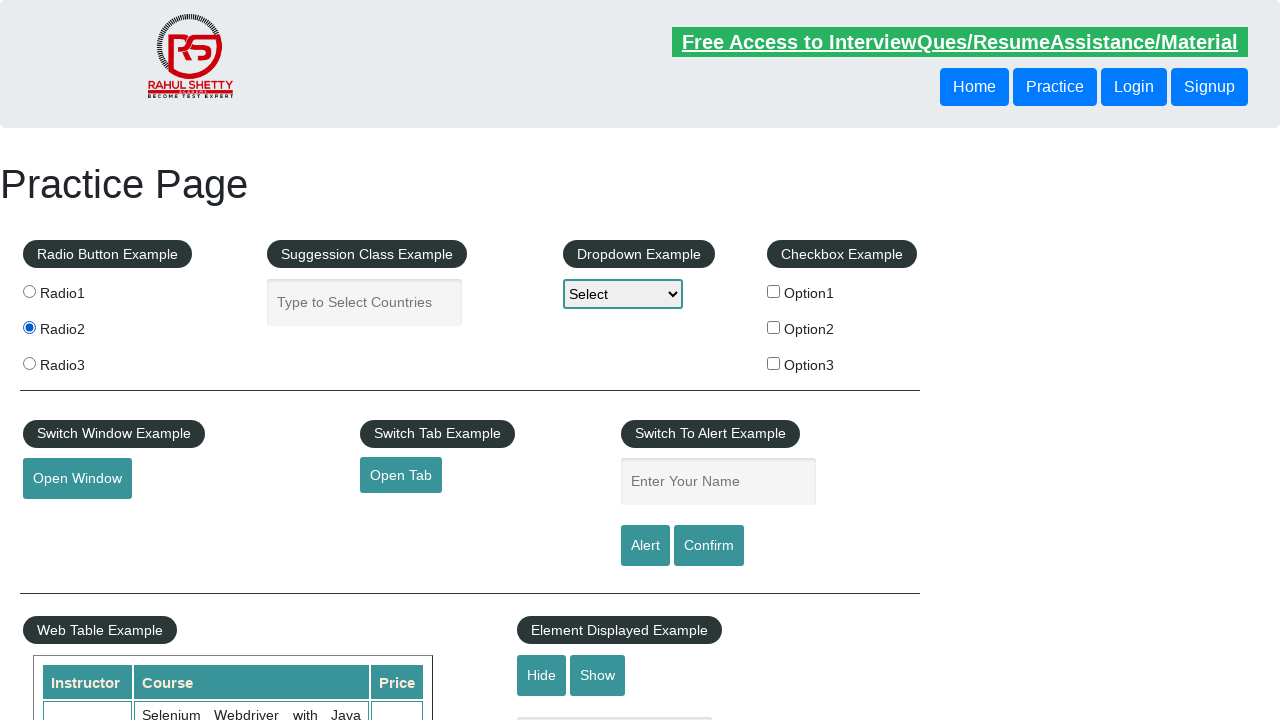

Clicked radio button 3 at (29, 363) on xpath=//div[@id='radio-btn-example']//input[@value='radio3']
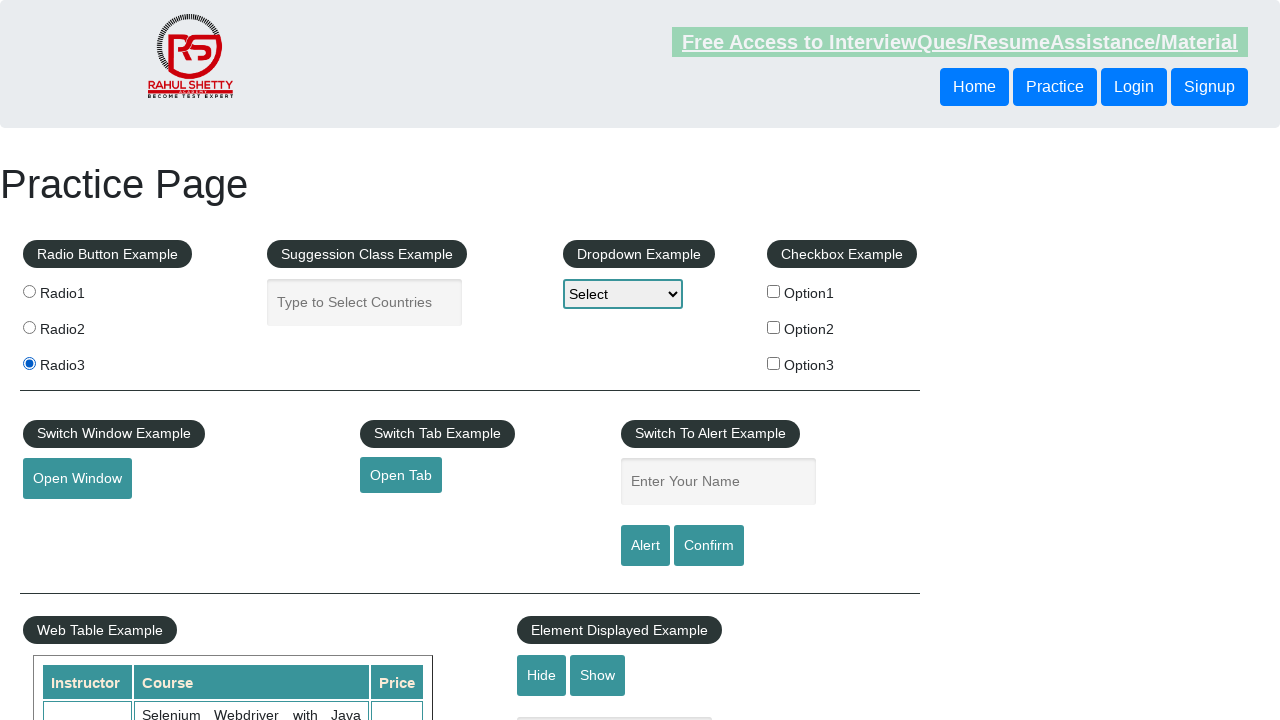

Clicked radio button 2 again at (29, 327) on xpath=//div[@id='radio-btn-example']//input[@value='radio2']
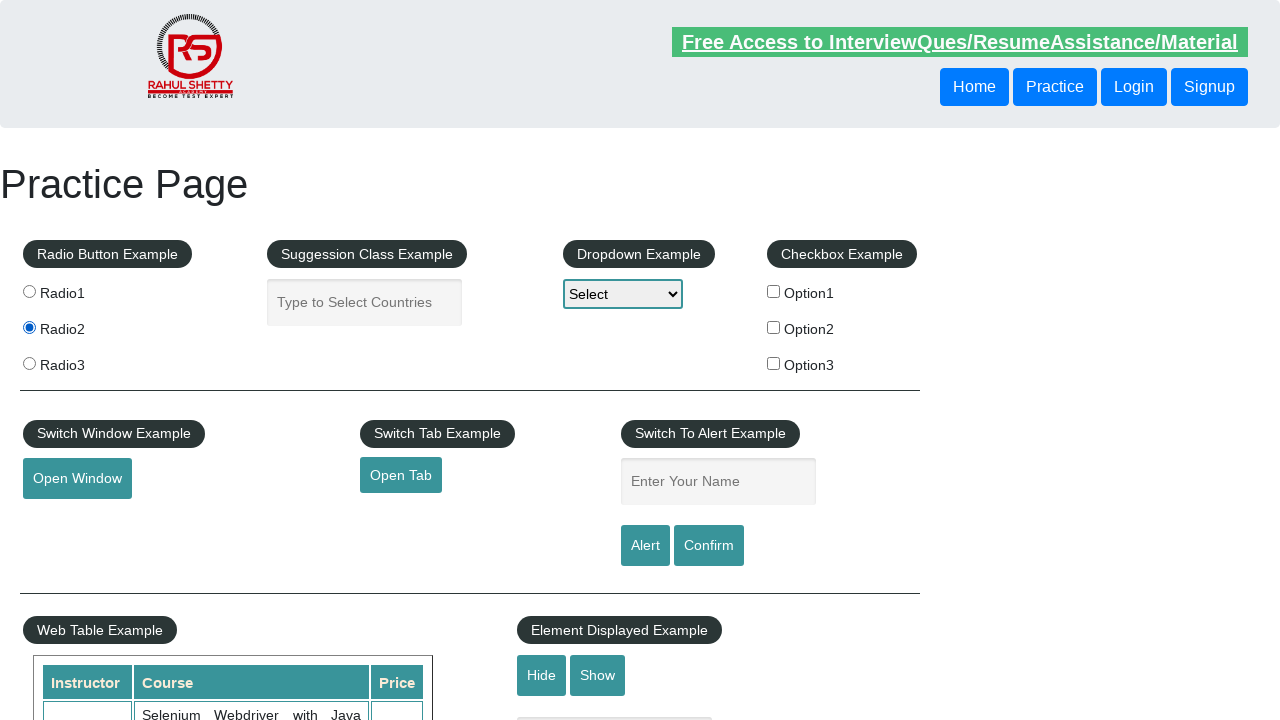

Clicked radio button 1 again at (29, 291) on xpath=//div[@id='radio-btn-example']//input[@value='radio1']
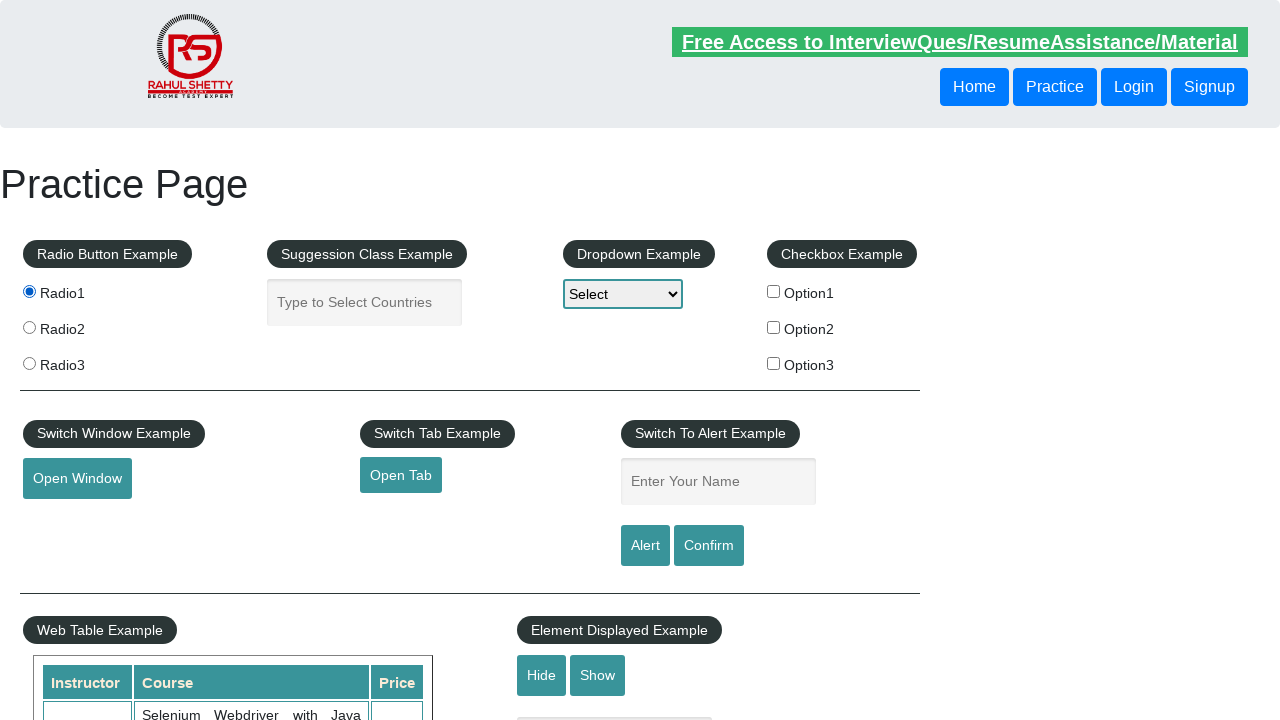

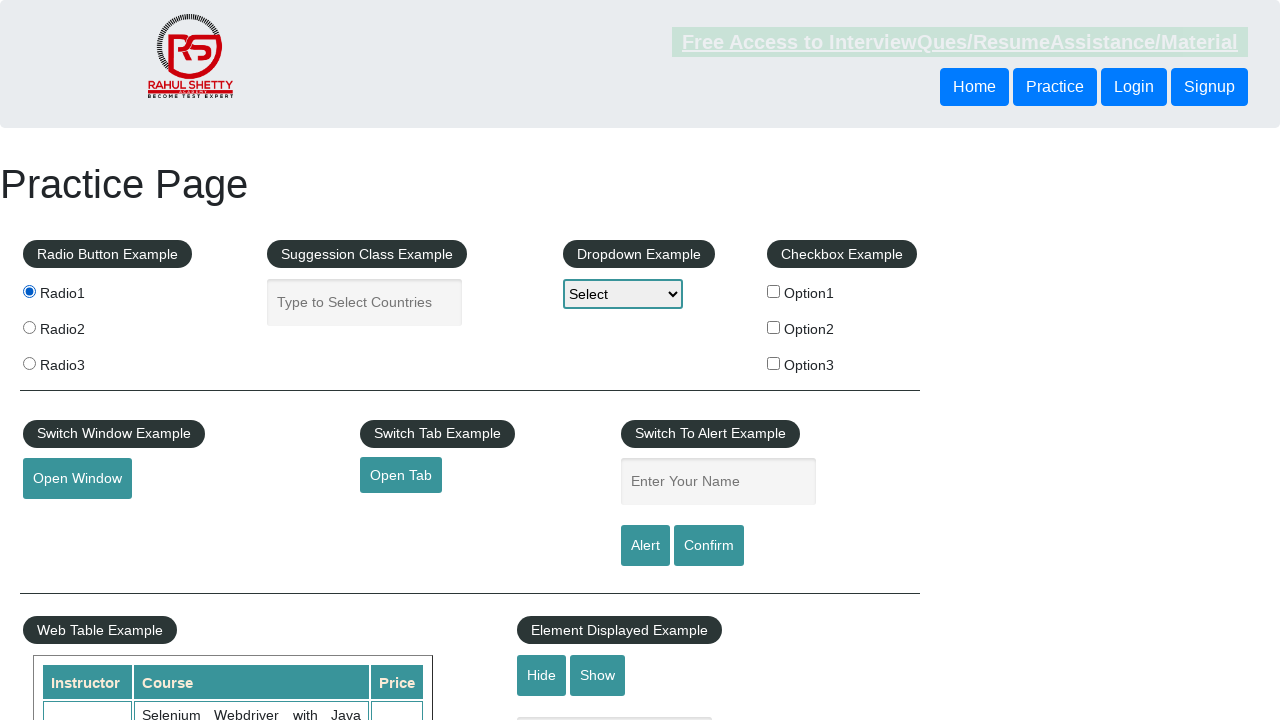